Tests accepting a JavaScript alert popup by triggering it and accepting the alert

Starting URL: https://sweetalert.js.org/

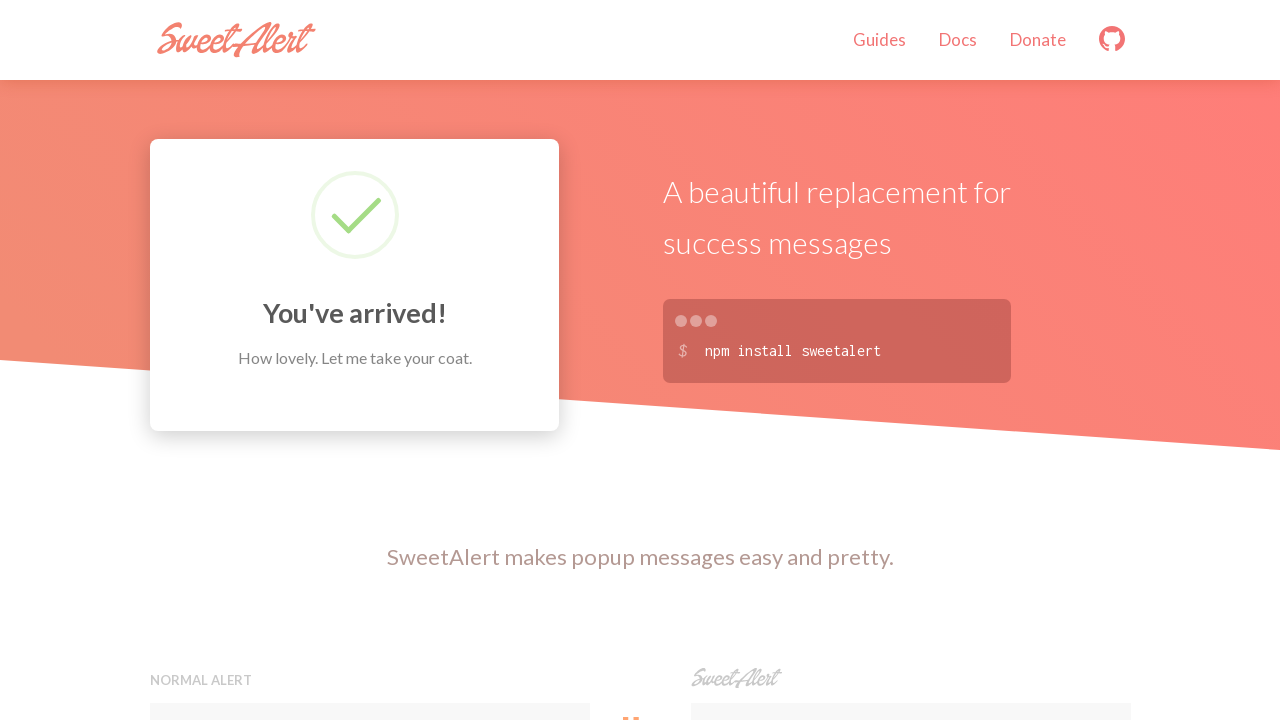

Clicked preview button to trigger JavaScript alert popup at (370, 360) on (//button[@class='preview'])[1]
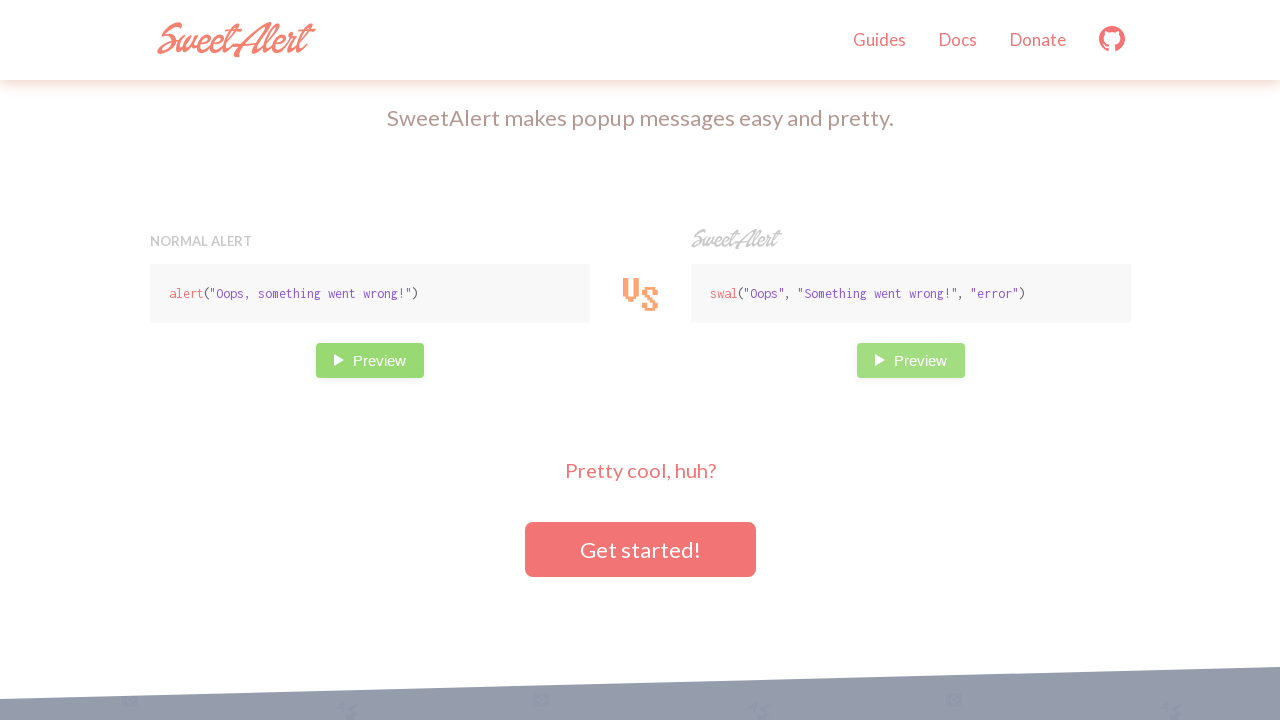

Set up dialog handler to accept the alert
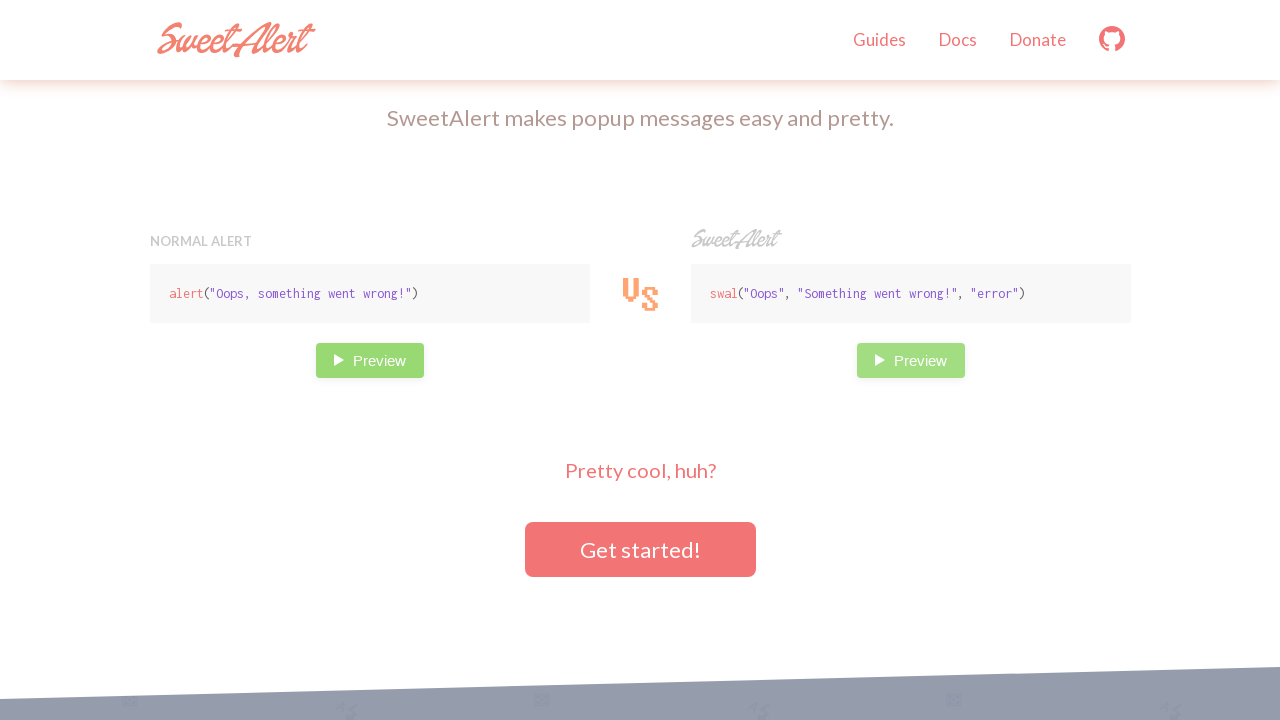

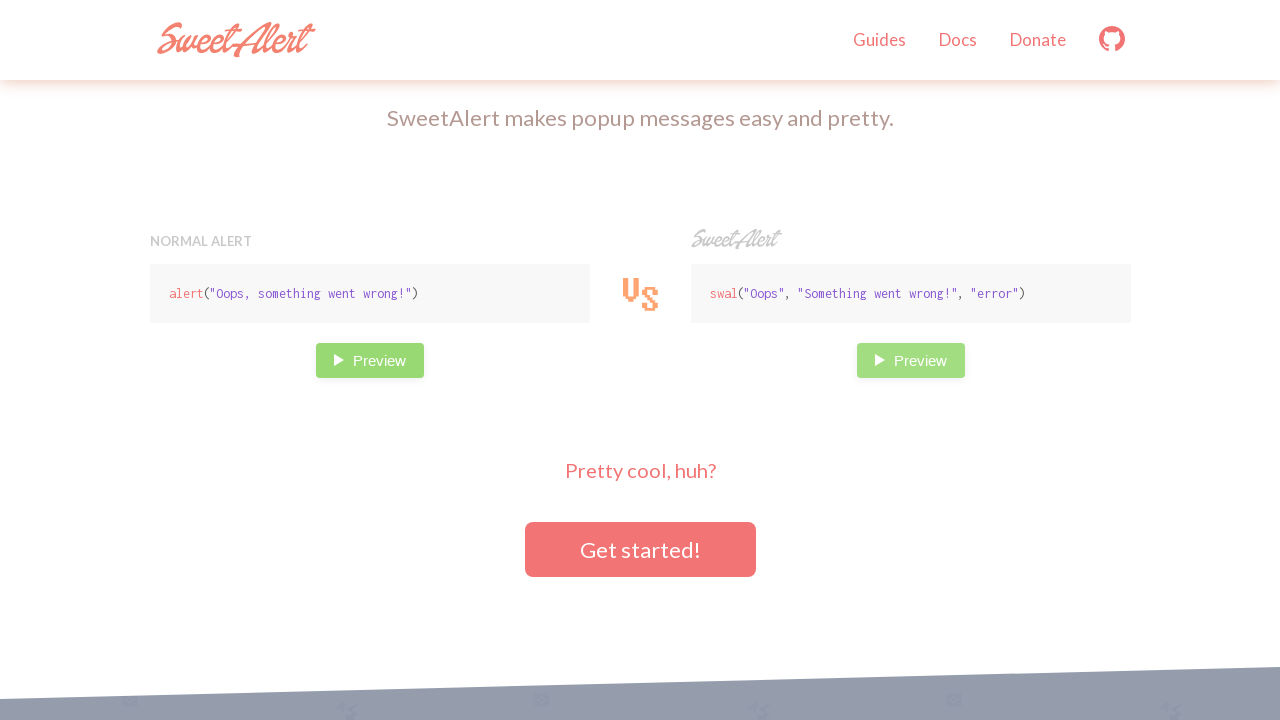